Tests alert dialog functionality by navigating to dialog boxes page, launching an alert, and accepting it

Starting URL: https://bonigarcia.dev/selenium-webdriver-java/

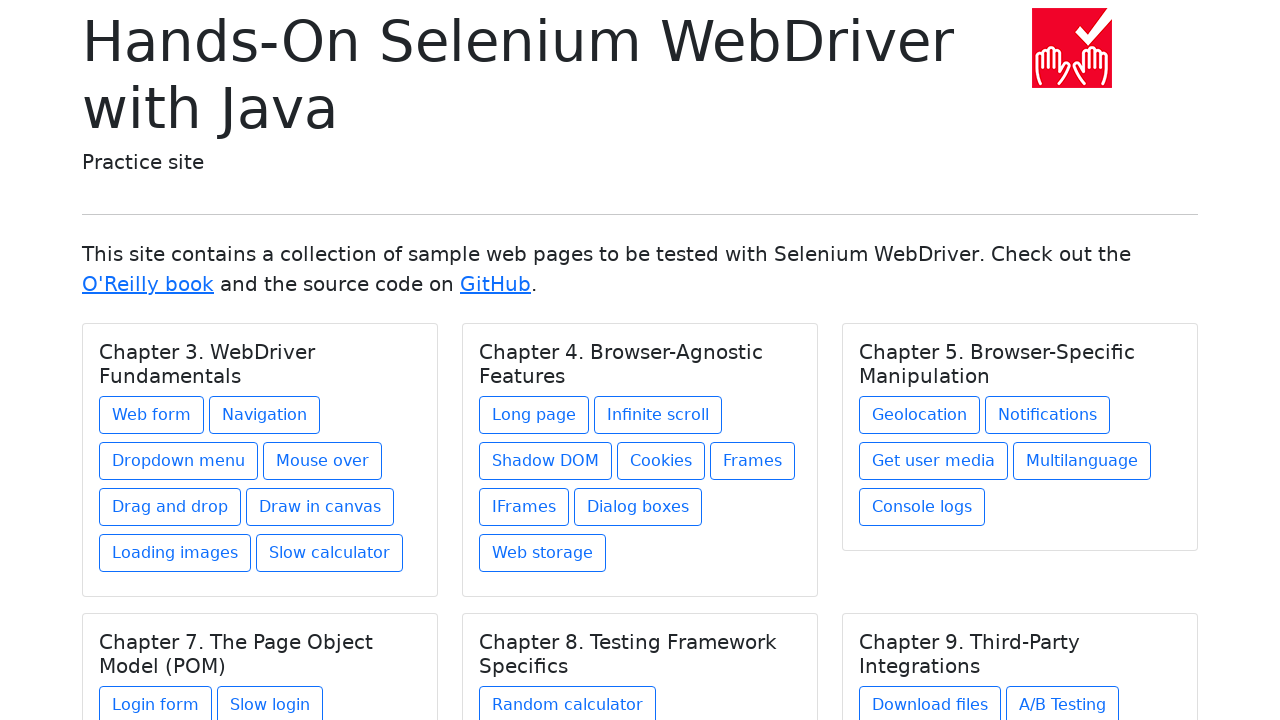

Clicked on 'Dialog boxes' link to navigate to dialog boxes page at (638, 507) on xpath=//a[text() = 'Dialog boxes']
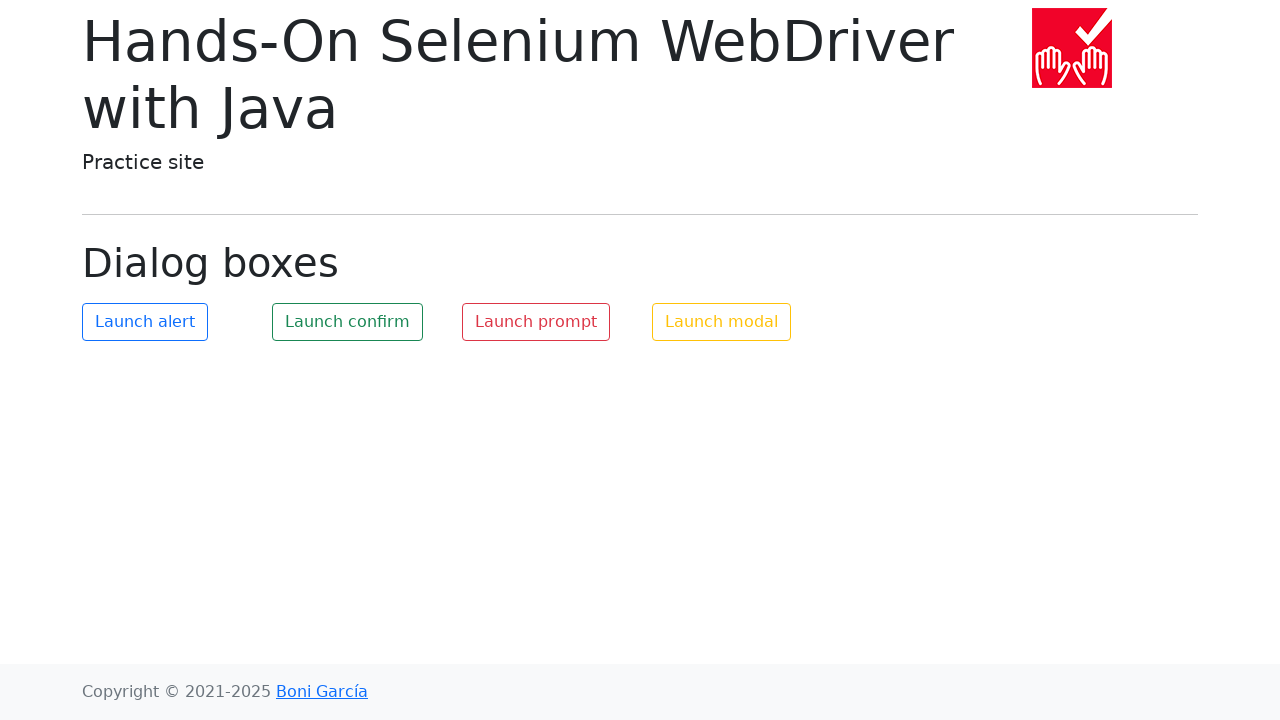

Located dialog page title element
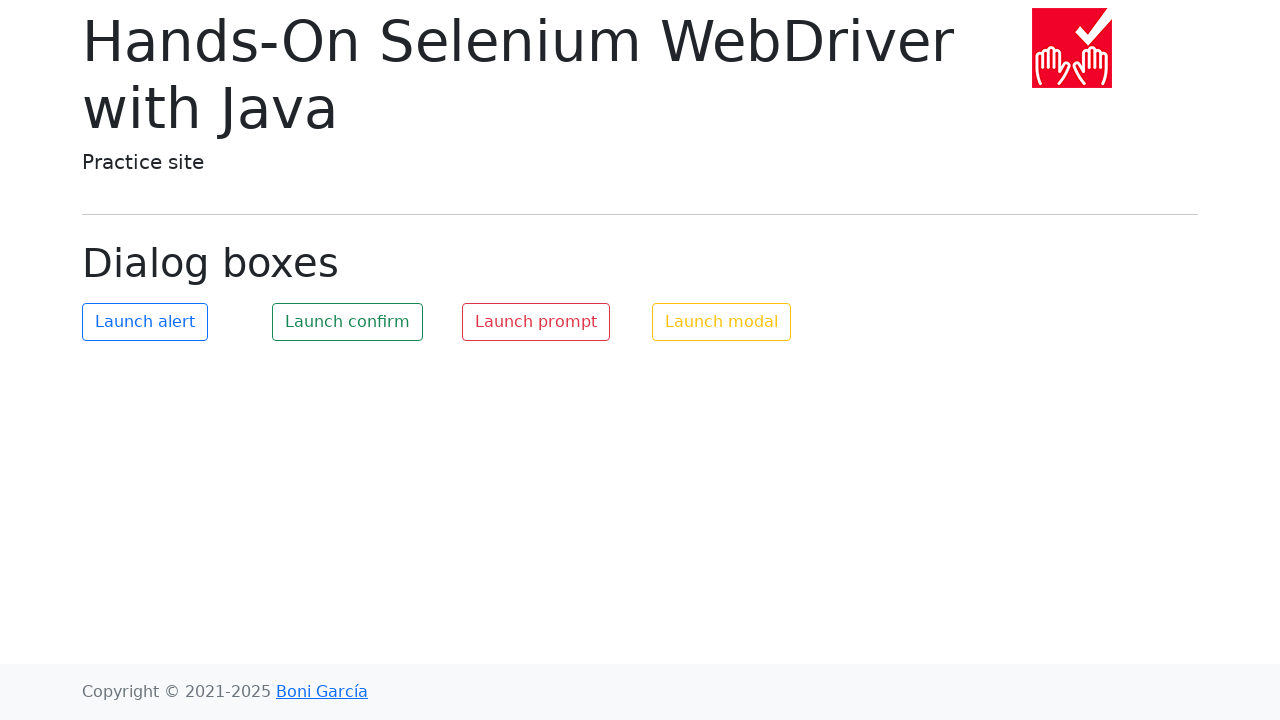

Verified dialog page title is 'Dialog boxes'
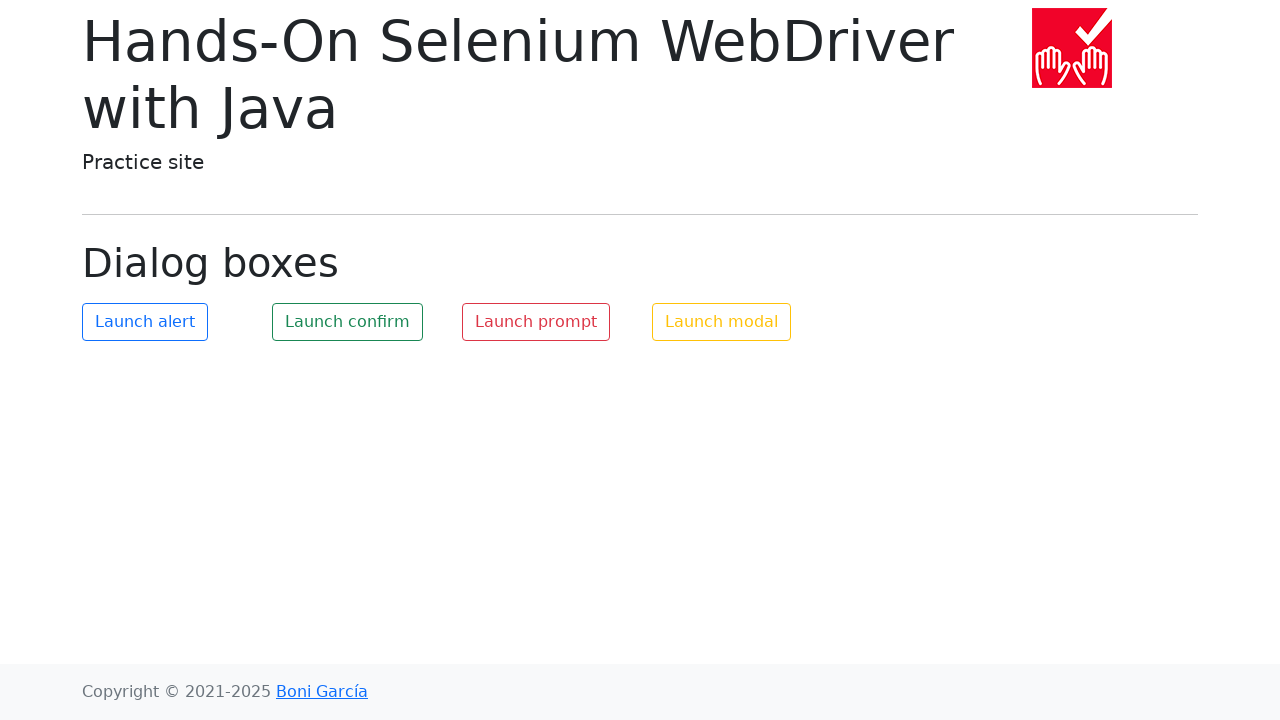

Set up dialog handler to automatically accept dialogs
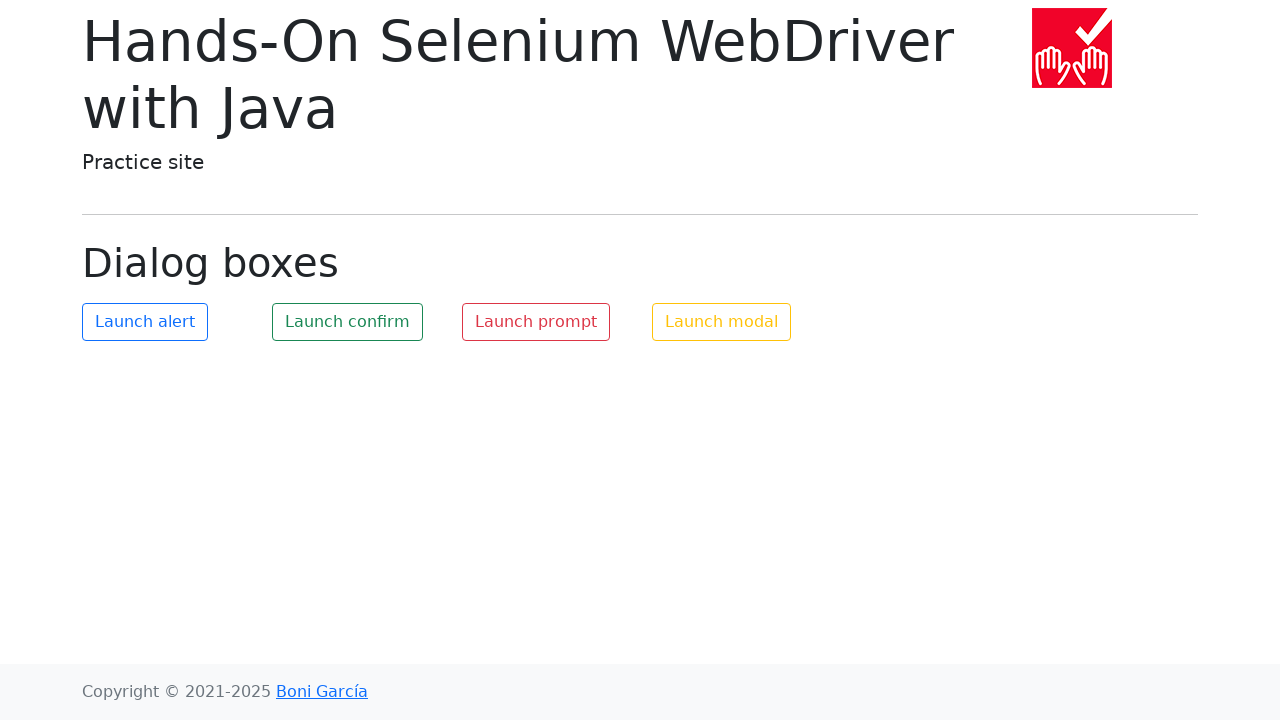

Clicked launch alert button to trigger alert dialog at (145, 322) on #my-alert
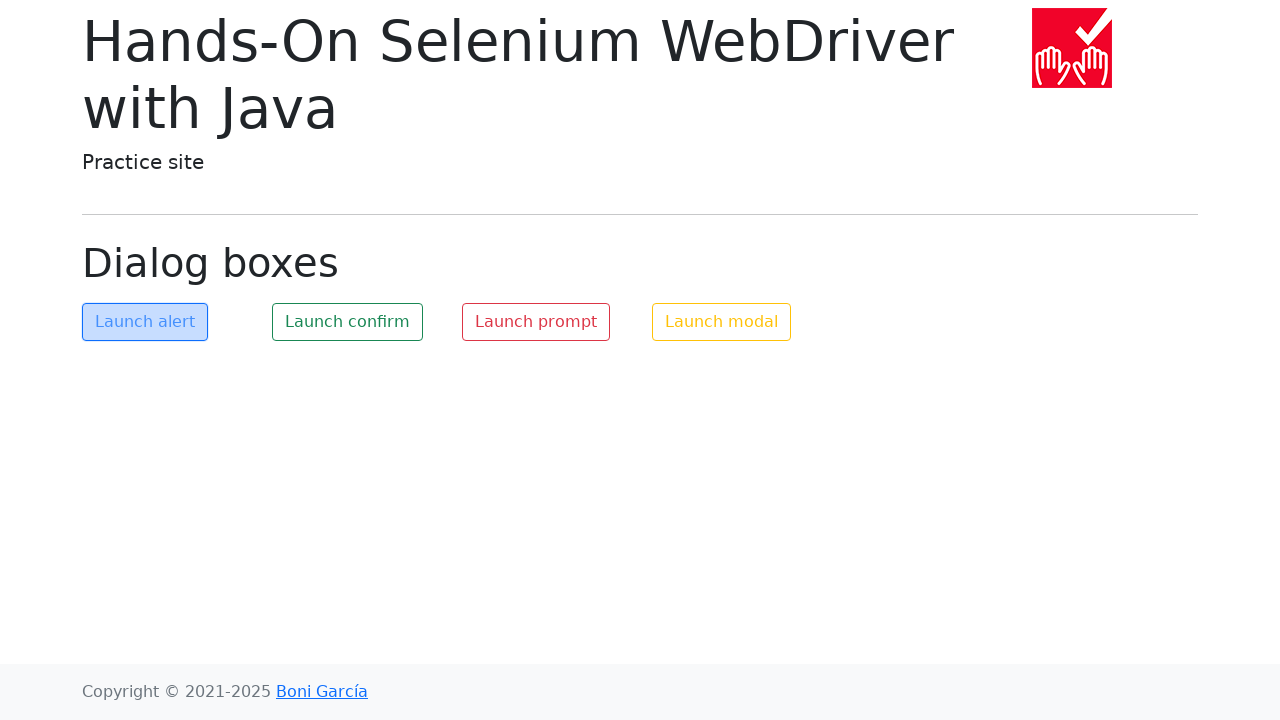

Alert dialog accepted and test completed successfully
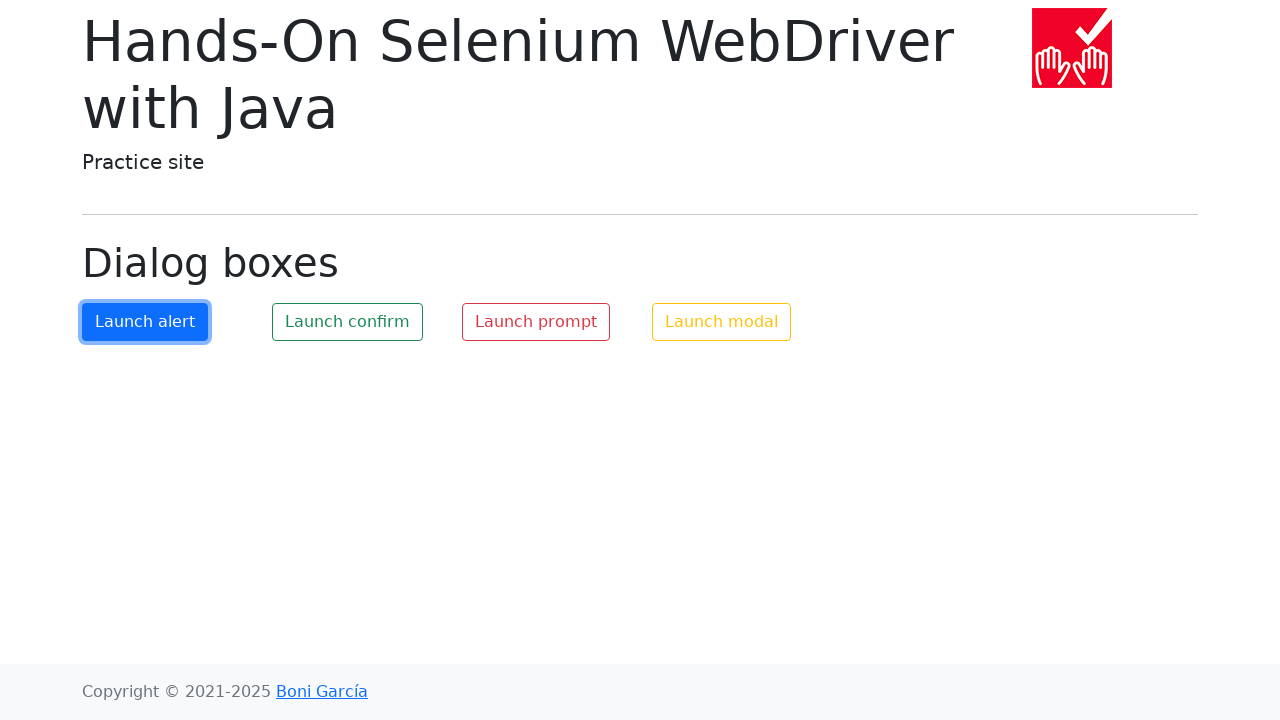

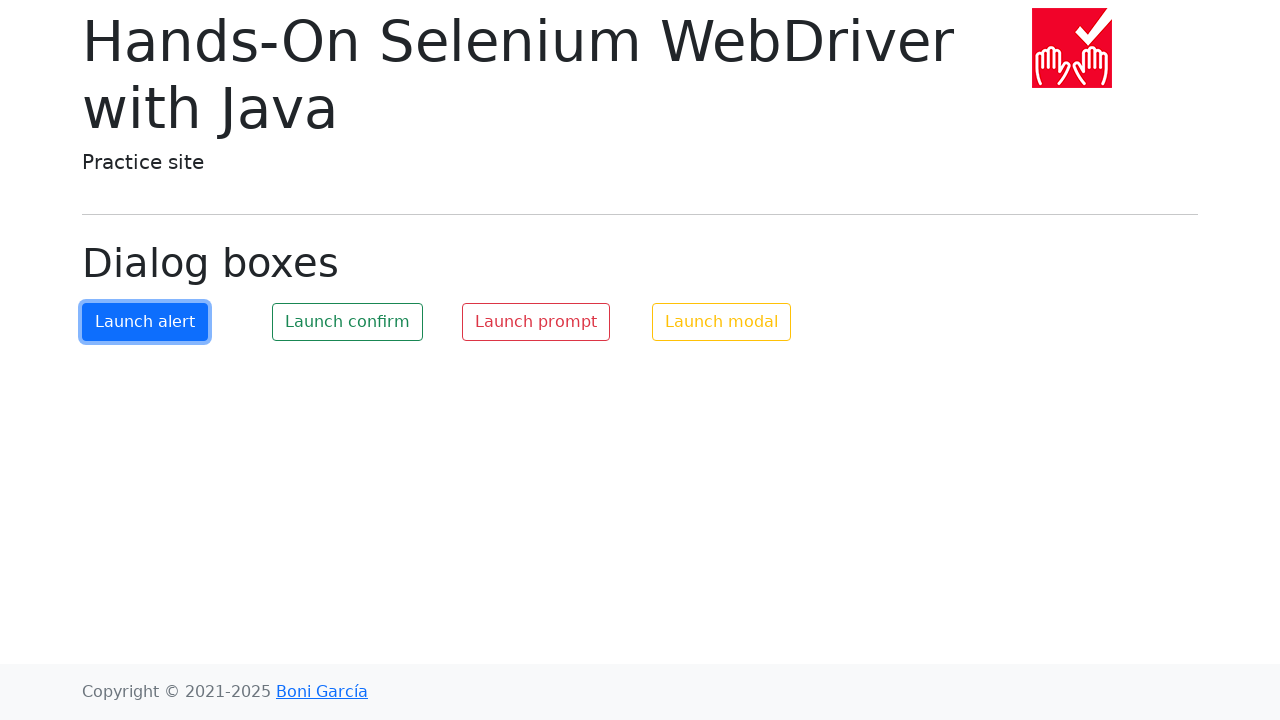